Tests mouse hover functionality by hovering over a button to reveal a dropdown menu and then clicking on a menu item

Starting URL: https://rahulshettyacademy.com/AutomationPractice/

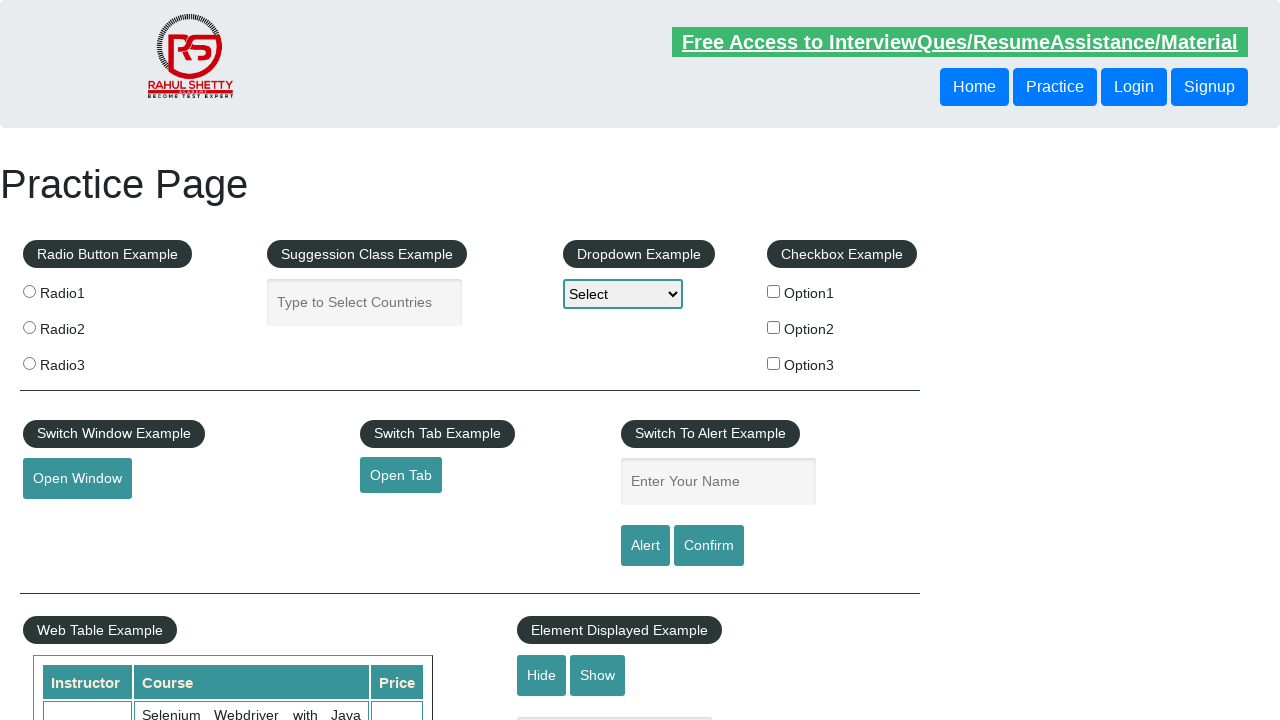

Hovered over mousehover button to reveal dropdown menu at (83, 361) on button#mousehover
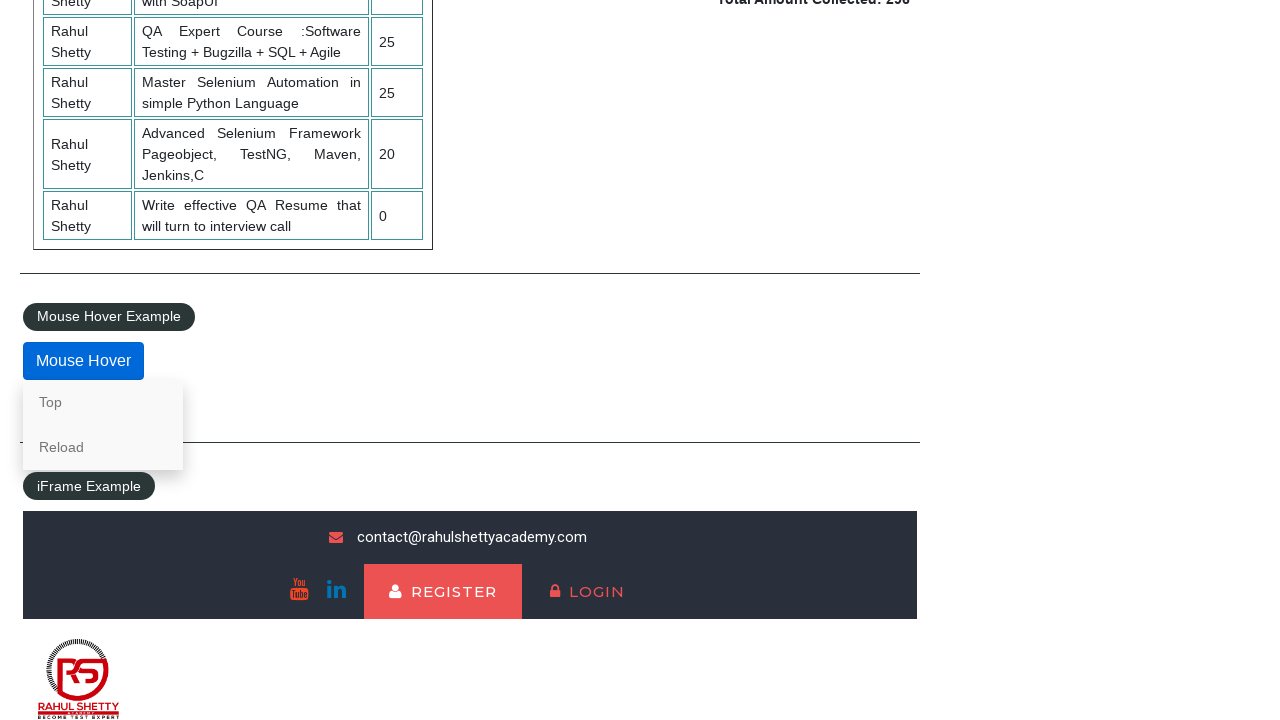

Clicked on 'Top' link in the dropdown menu at (103, 402) on a[href='#top']
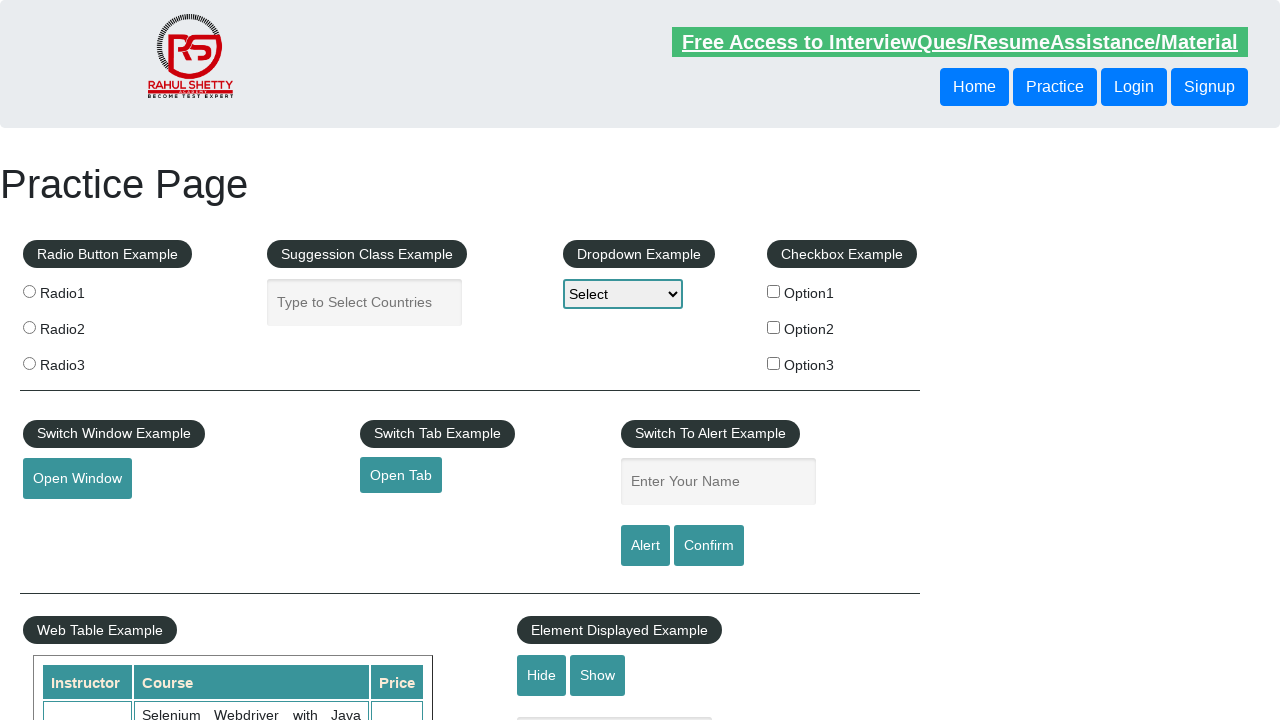

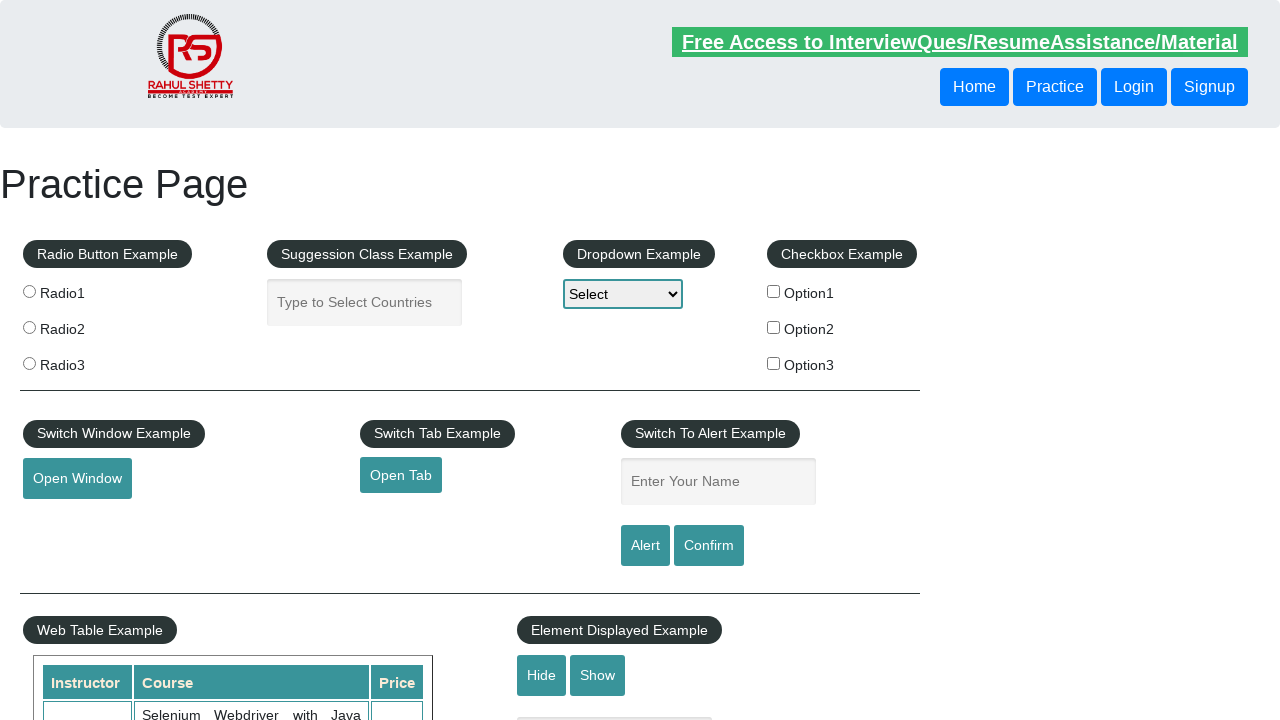